Fills out a text box form with user information and submits it to test form submission functionality

Starting URL: https://demoqa.com/text-box

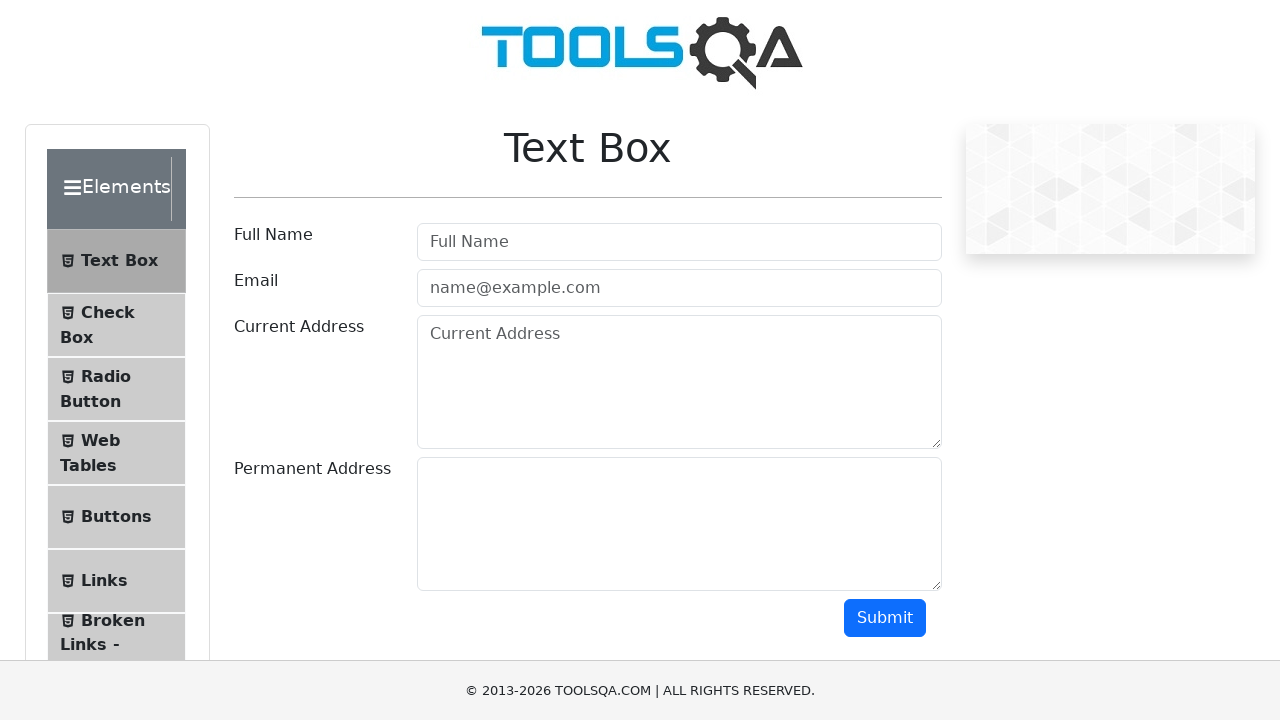

Filled userName field with 'Big Bird' on #userName
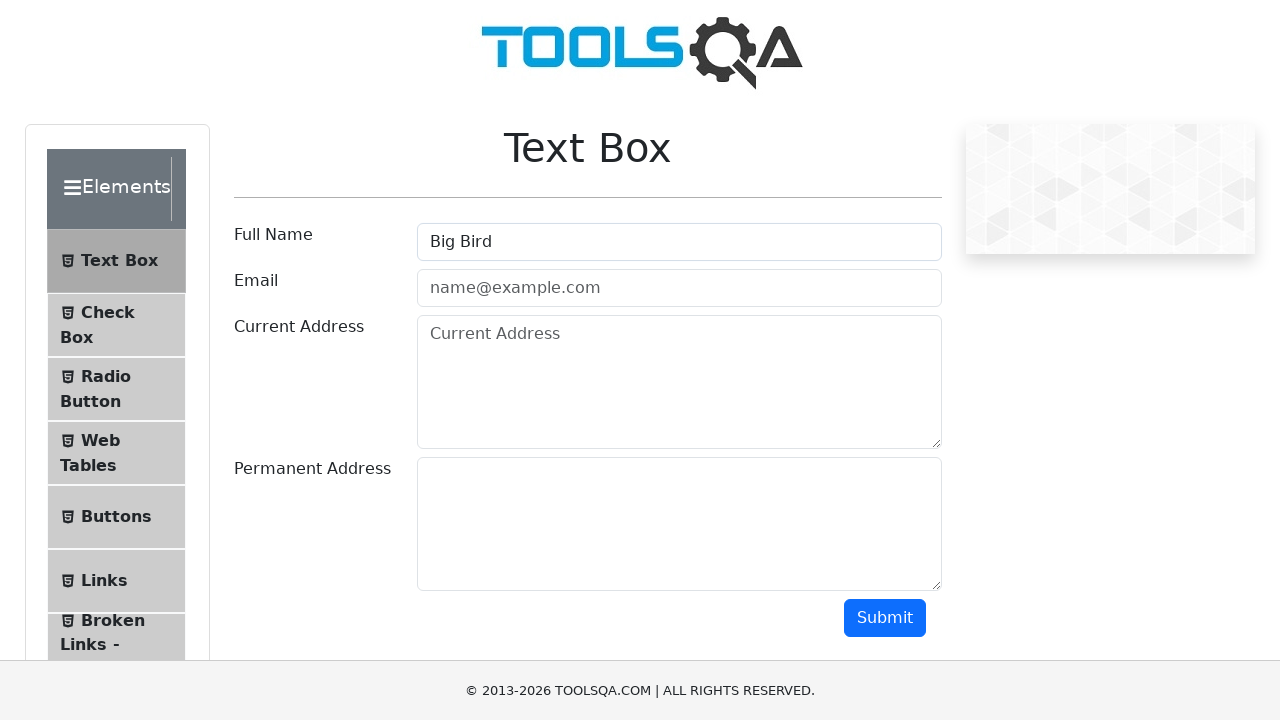

Filled userEmail field with 'bigbird@sesamestreet.com' on #userEmail
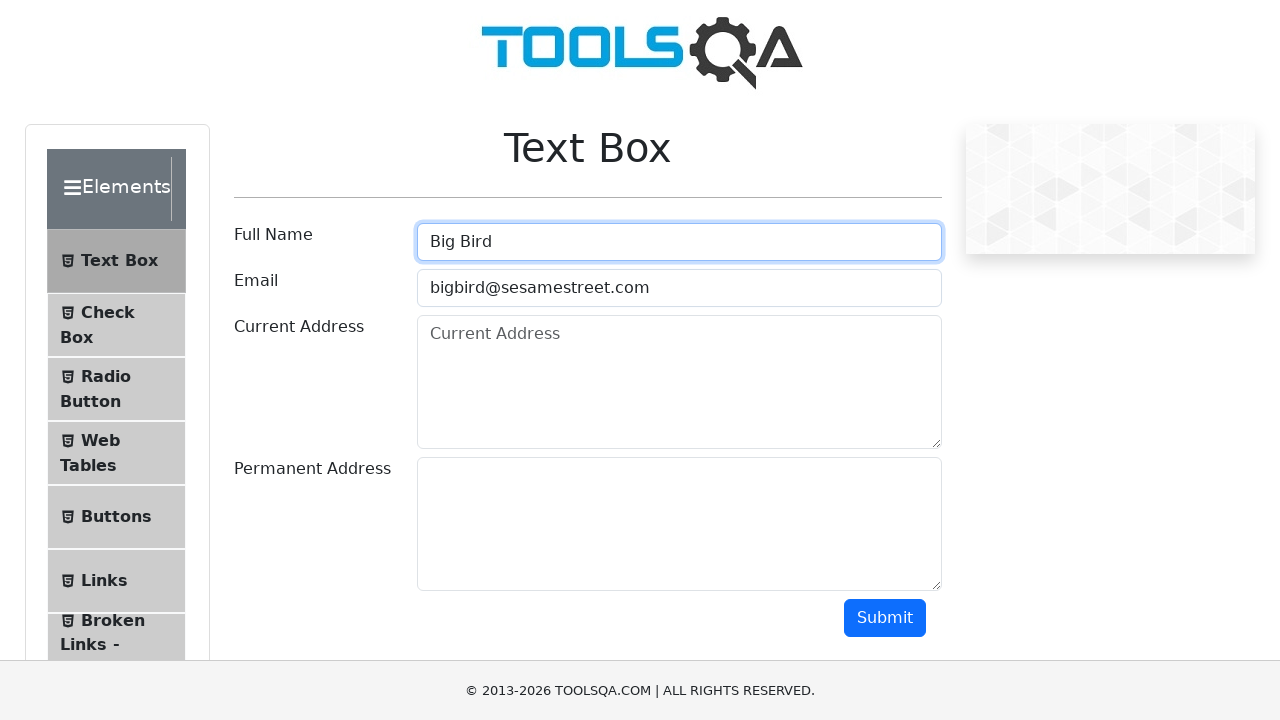

Filled currentAddress field with 'The Bird House' on #currentAddress
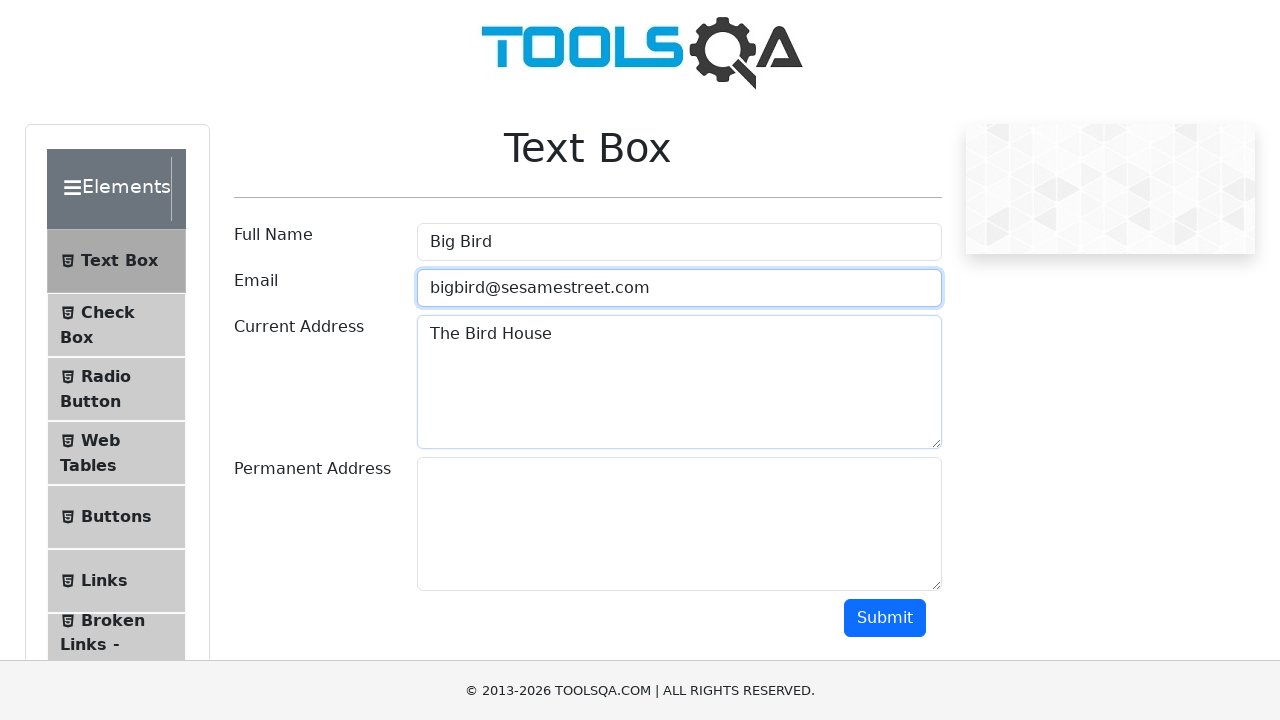

Filled permanentAddress field with 'Sesame Street' on #permanentAddress
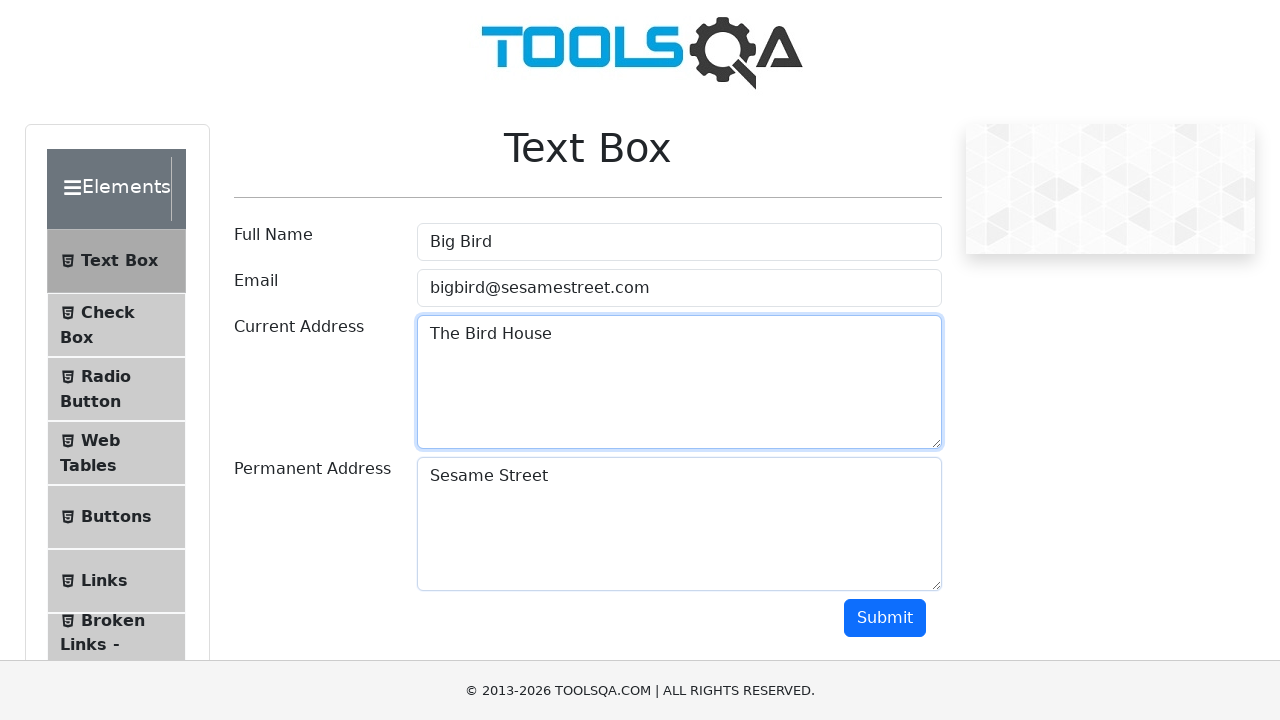

Clicked submit button to submit the form at (885, 618) on #submit
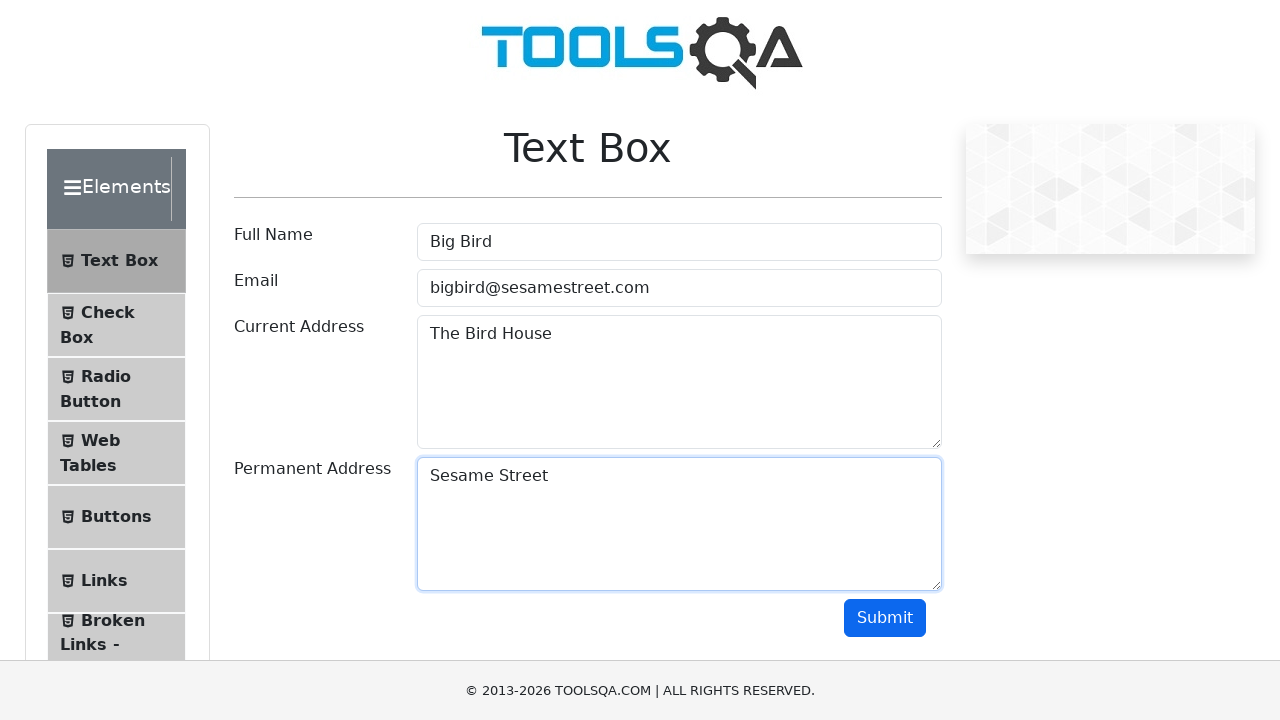

Form submission completed and result section loaded
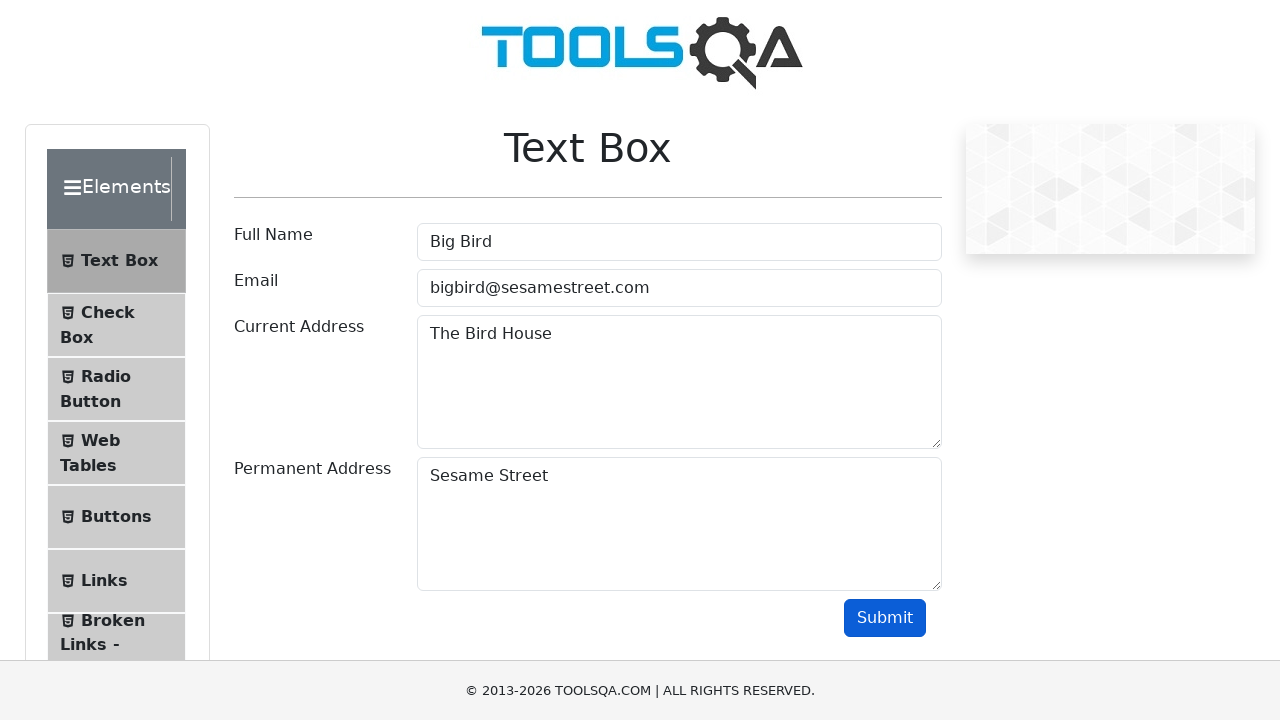

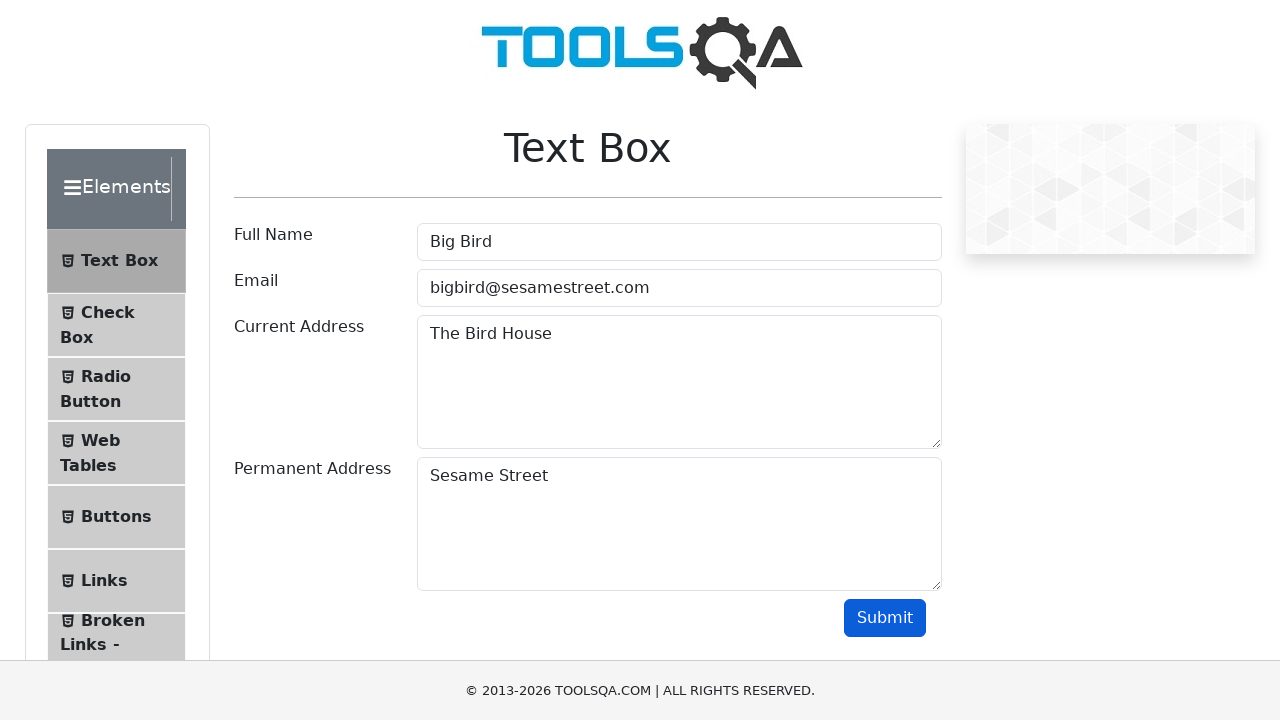